Navigates to a Mars news page and verifies that news content elements are present on the page

Starting URL: https://data-class-mars.s3.amazonaws.com/Mars/index.html

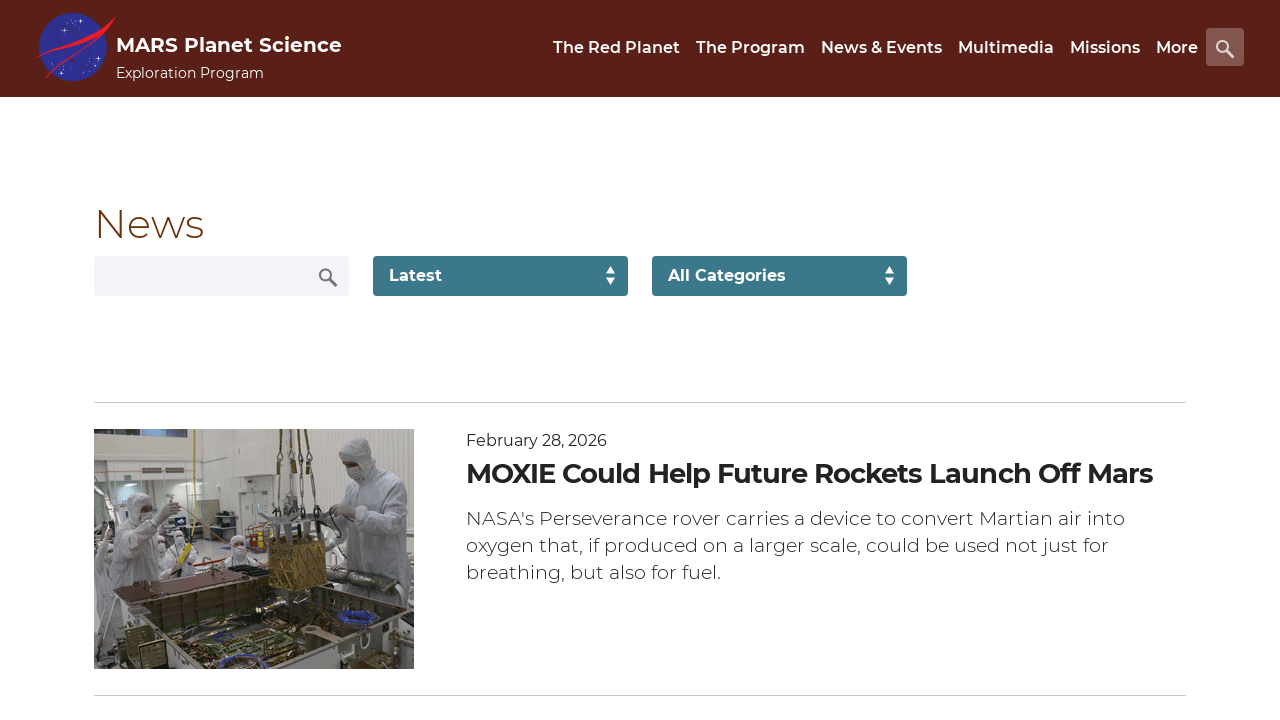

Waited for news content to load (div.list_text)
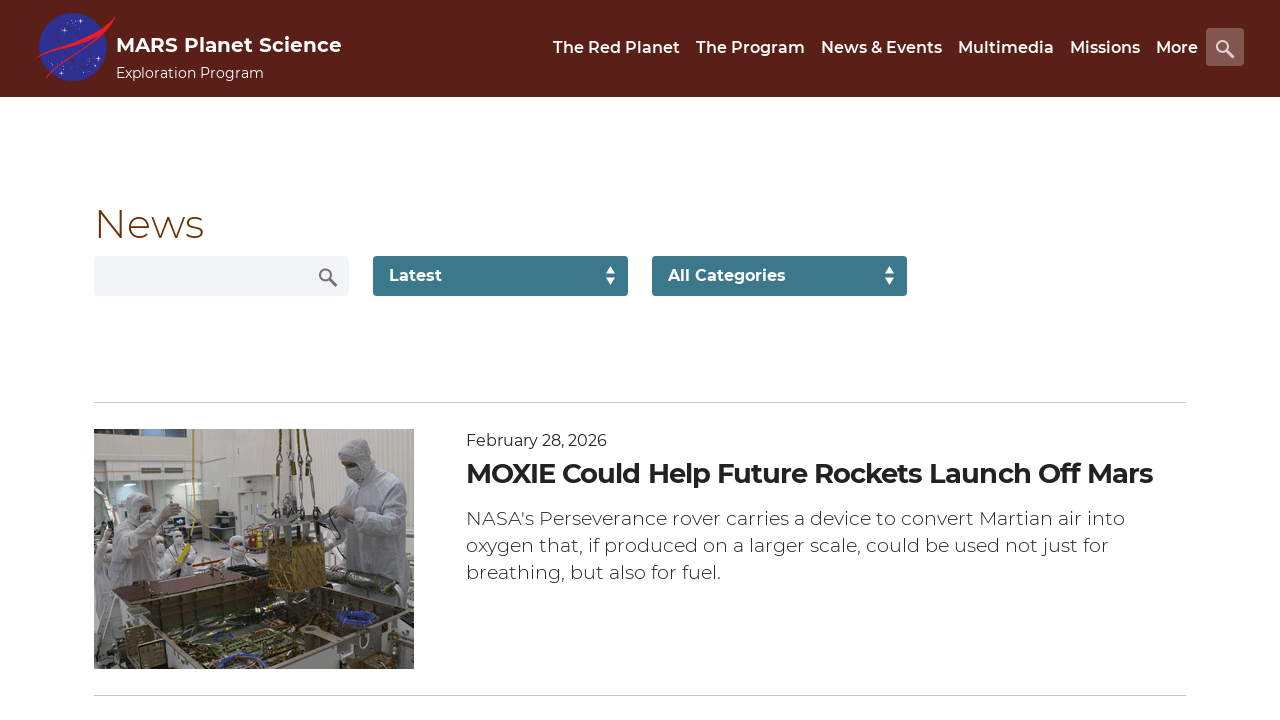

Verified news title element exists (div.content_title)
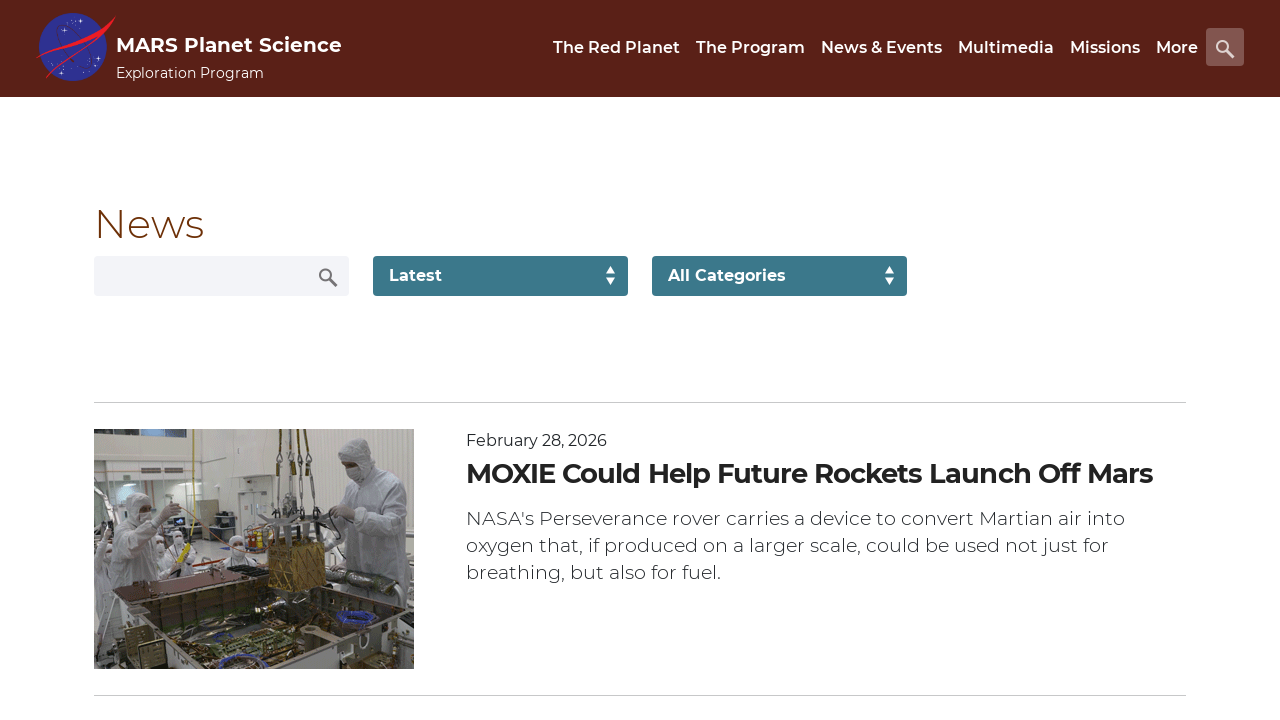

Verified article teaser element exists (div.article_teaser_body)
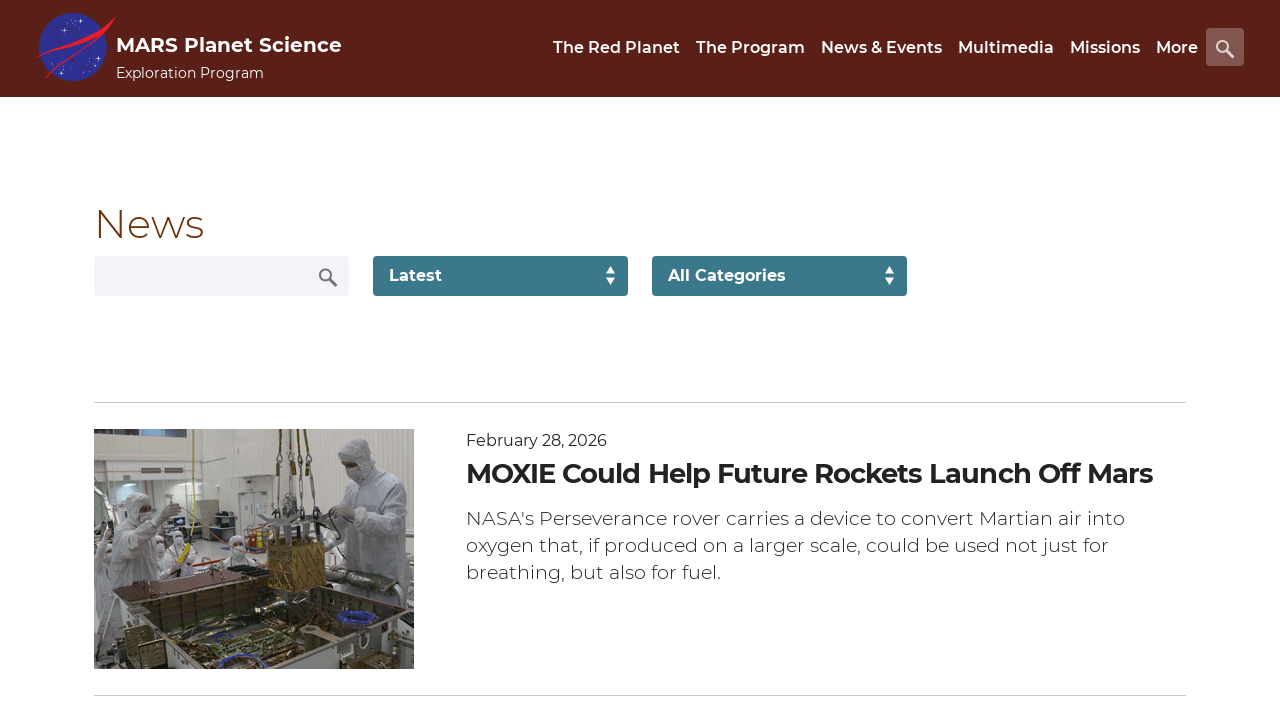

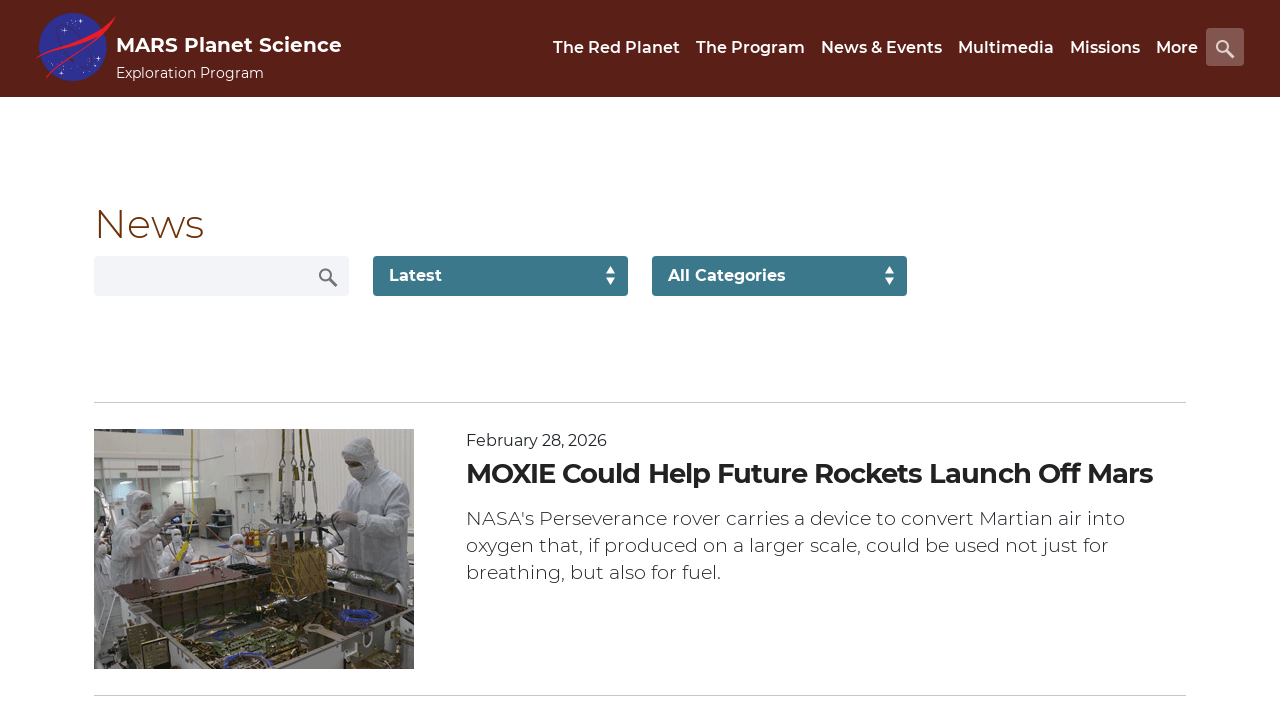